Navigates to DemoQA landing page and clicks on the Elements tile to access the Elements section

Starting URL: https://demoqa.com/

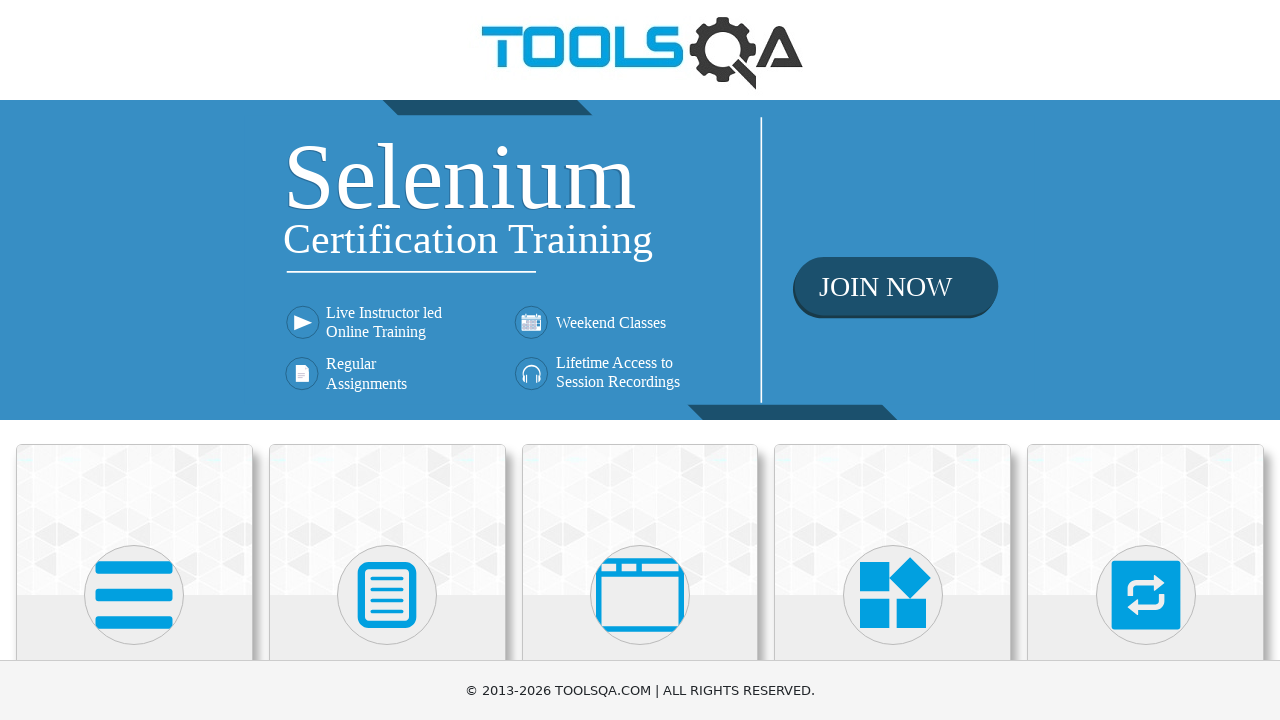

Elements tile became visible
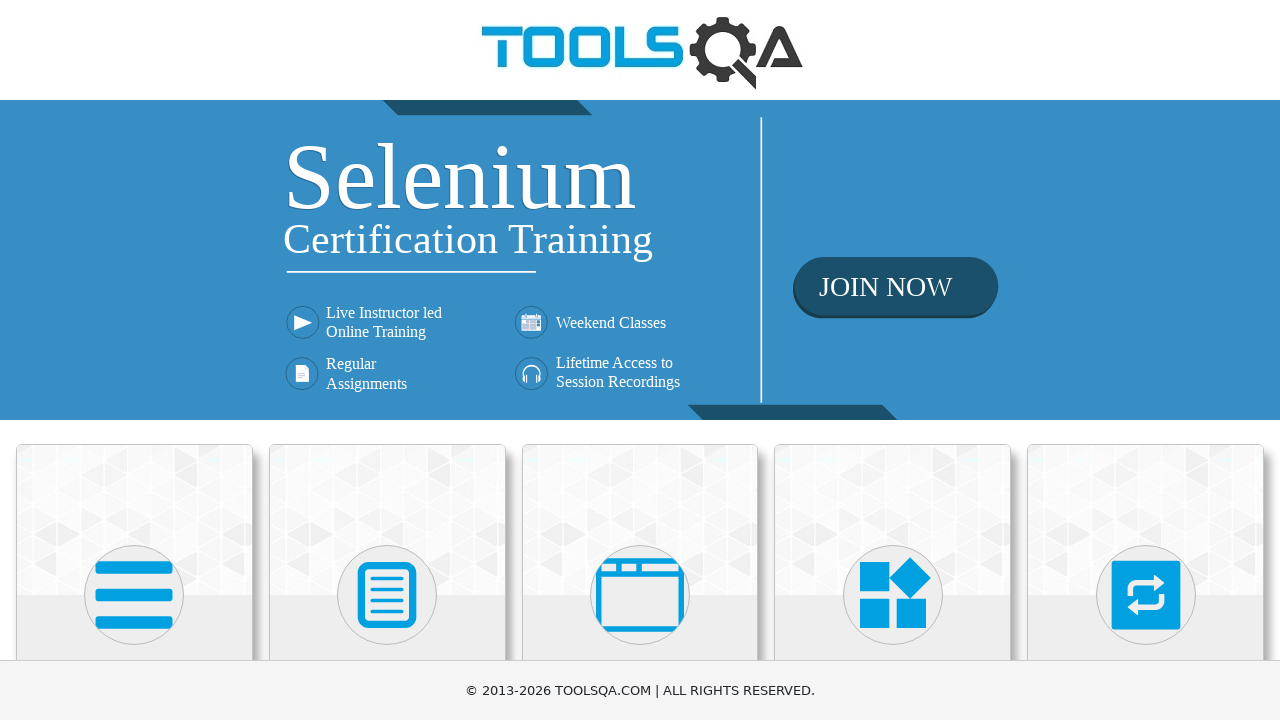

Scrolled Elements tile into view
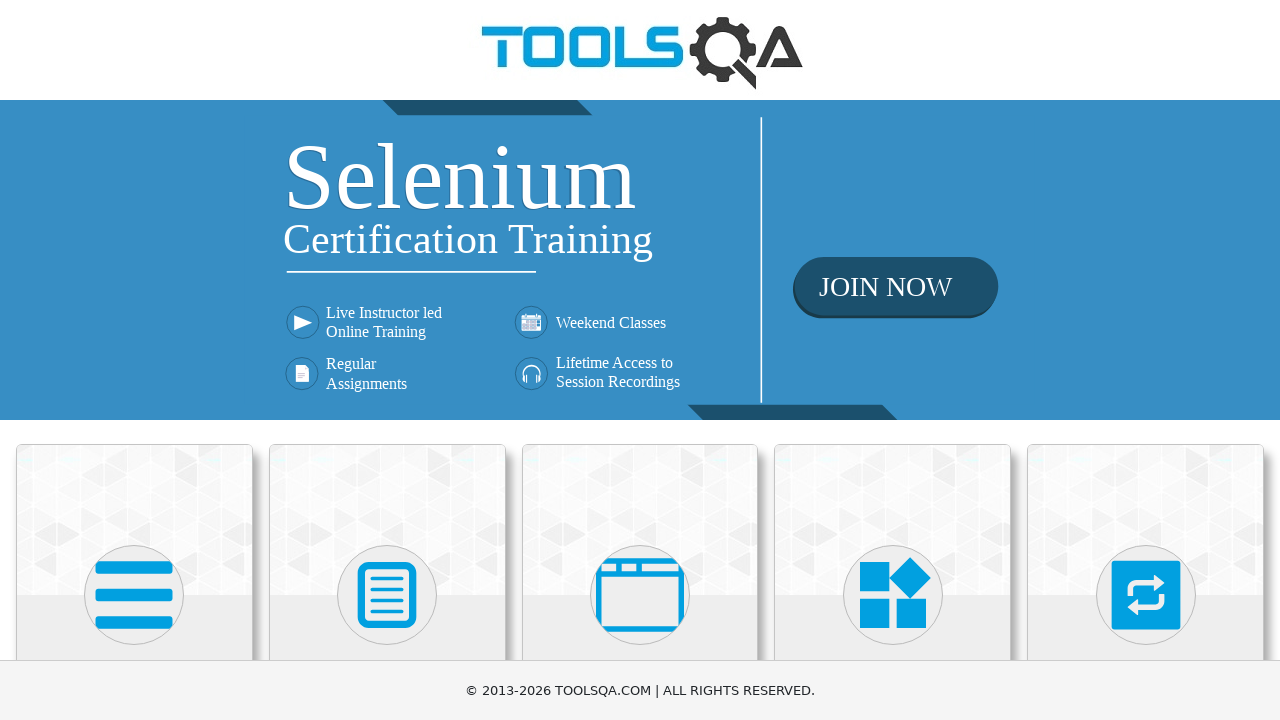

Clicked on Elements tile to access Elements section at (134, 360) on xpath=//h5[text()='Elements']
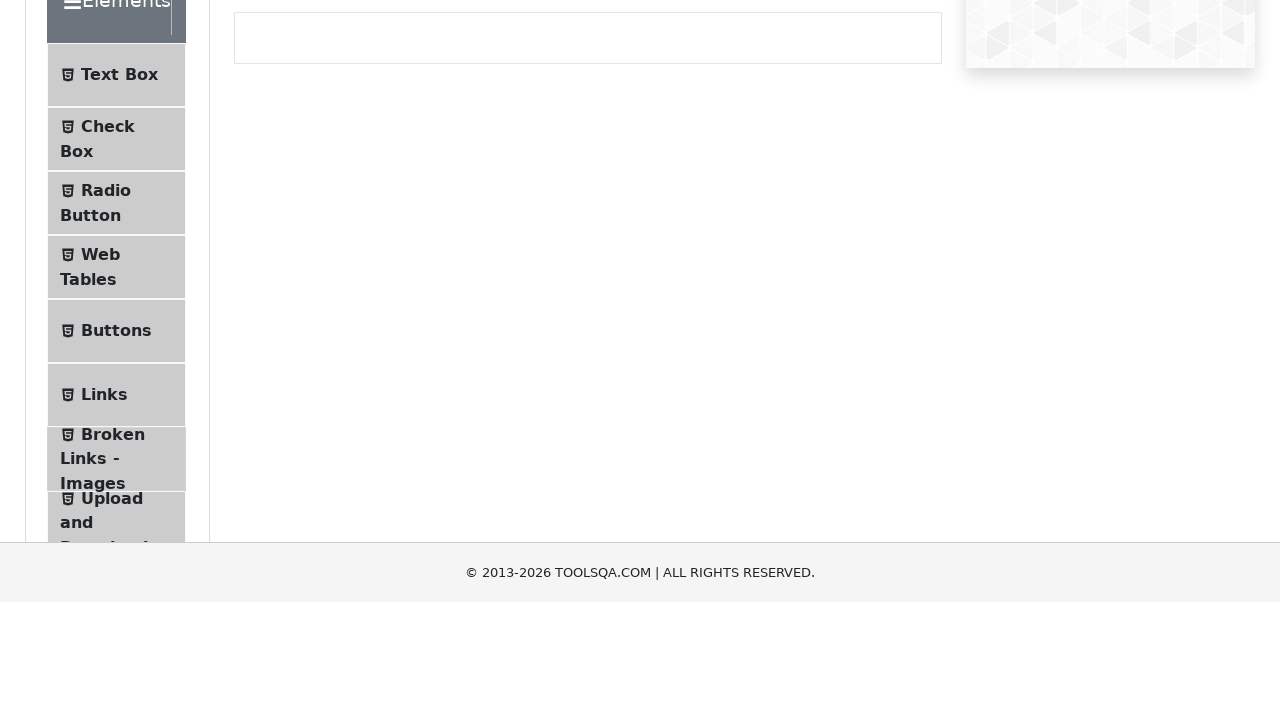

Page navigation completed and network idle
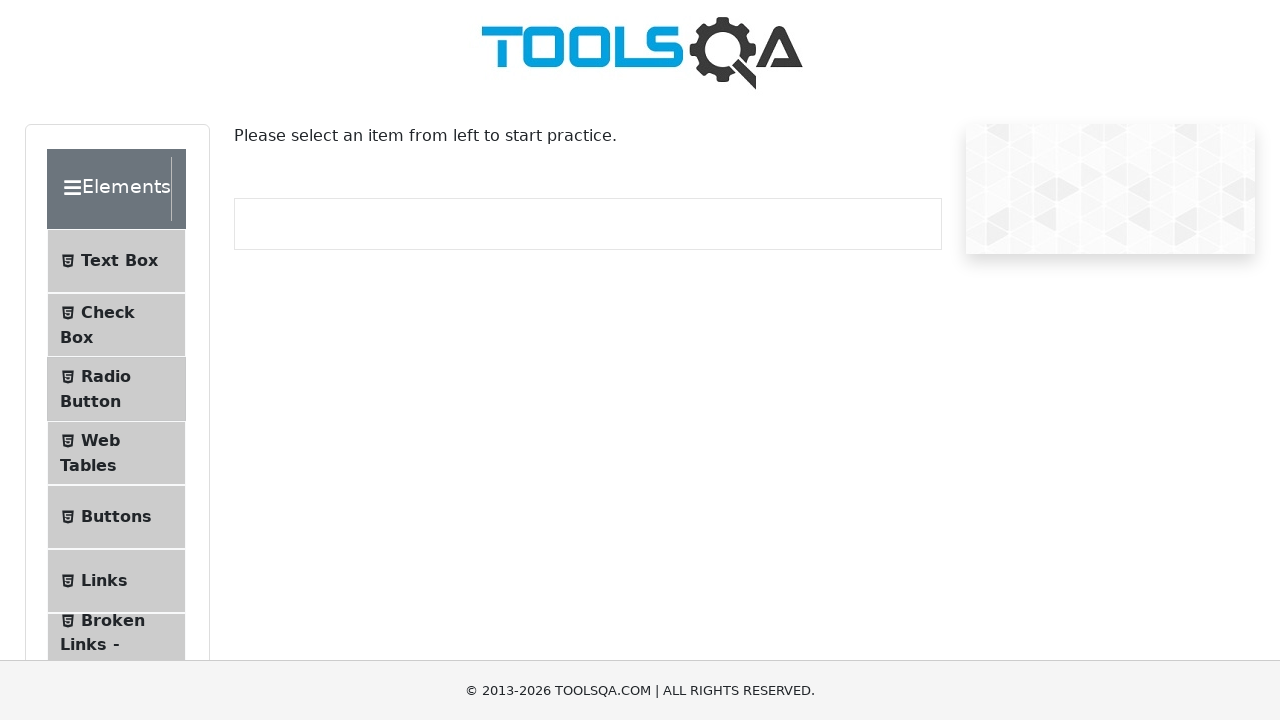

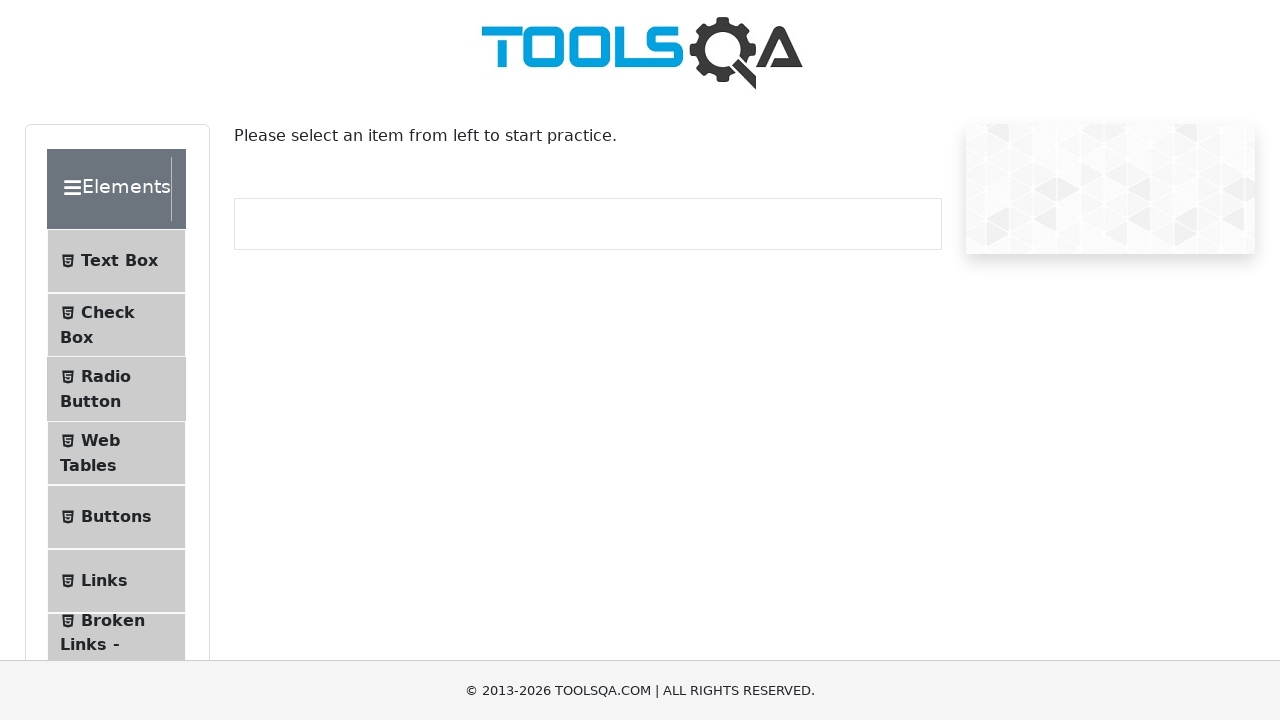